Navigates to the Tata Motors website and waits for the page to load. This is a basic navigation test with timeout verification.

Starting URL: https://www.tatamotors.com/

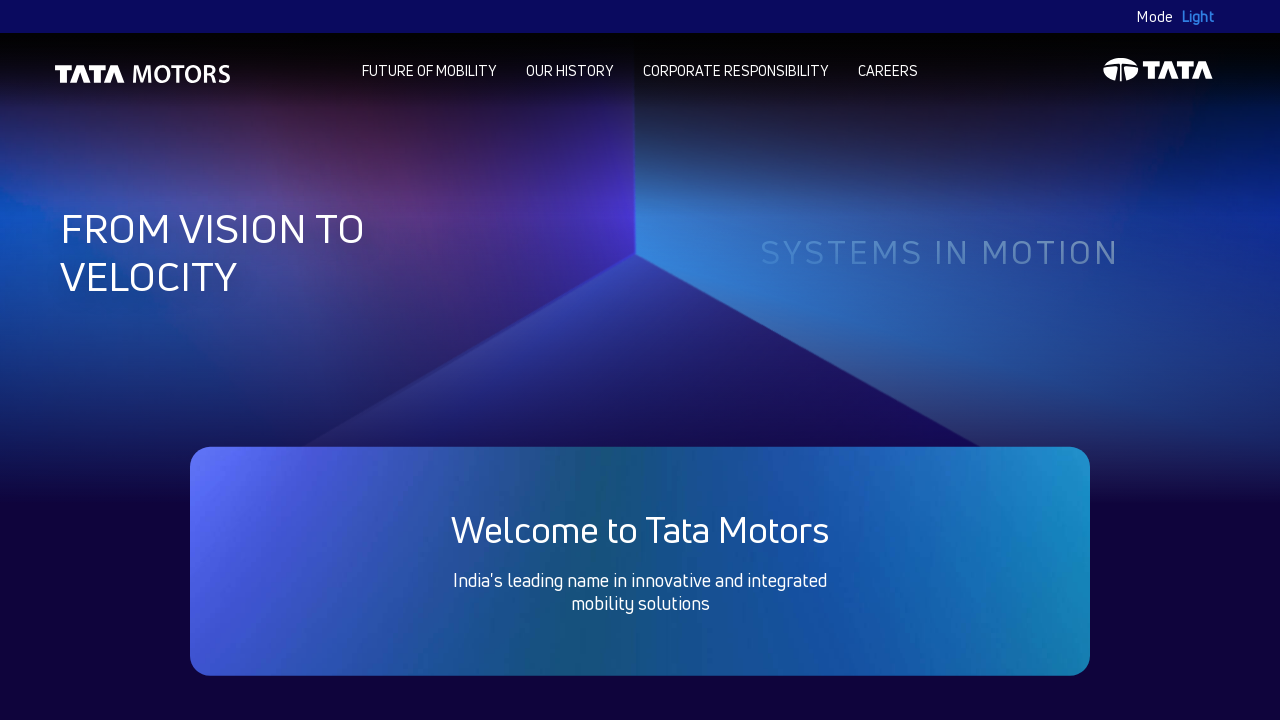

Waited for Tata Motors website to fully load
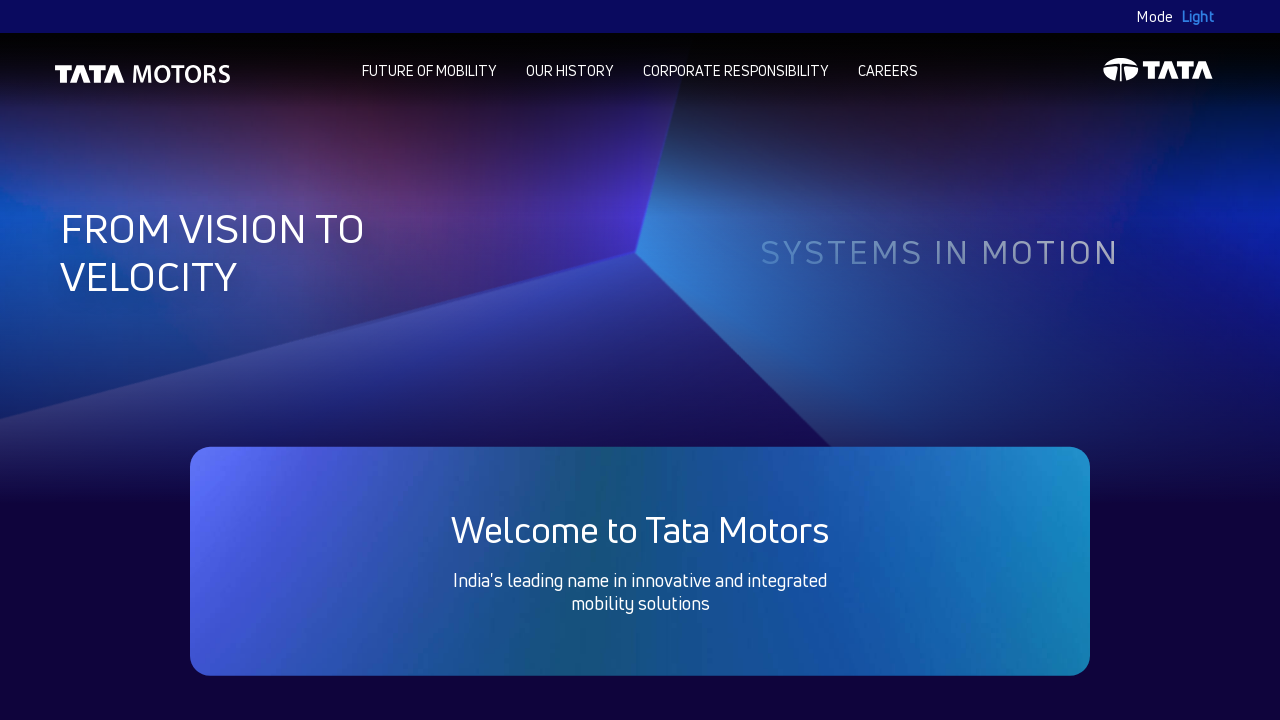

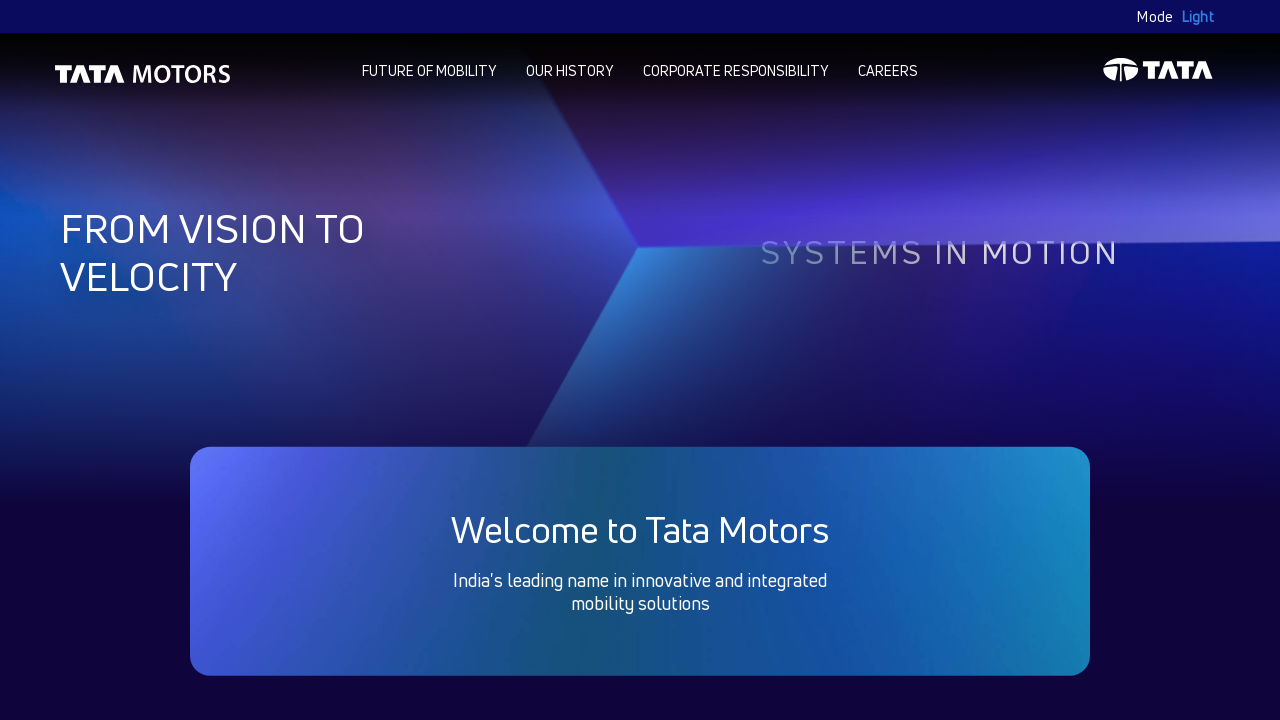